Navigates to a Latvian classifieds website, clicks on the cars category, then selects Ford brand to view Ford car listings

Starting URL: https://www.ss.com/lv/

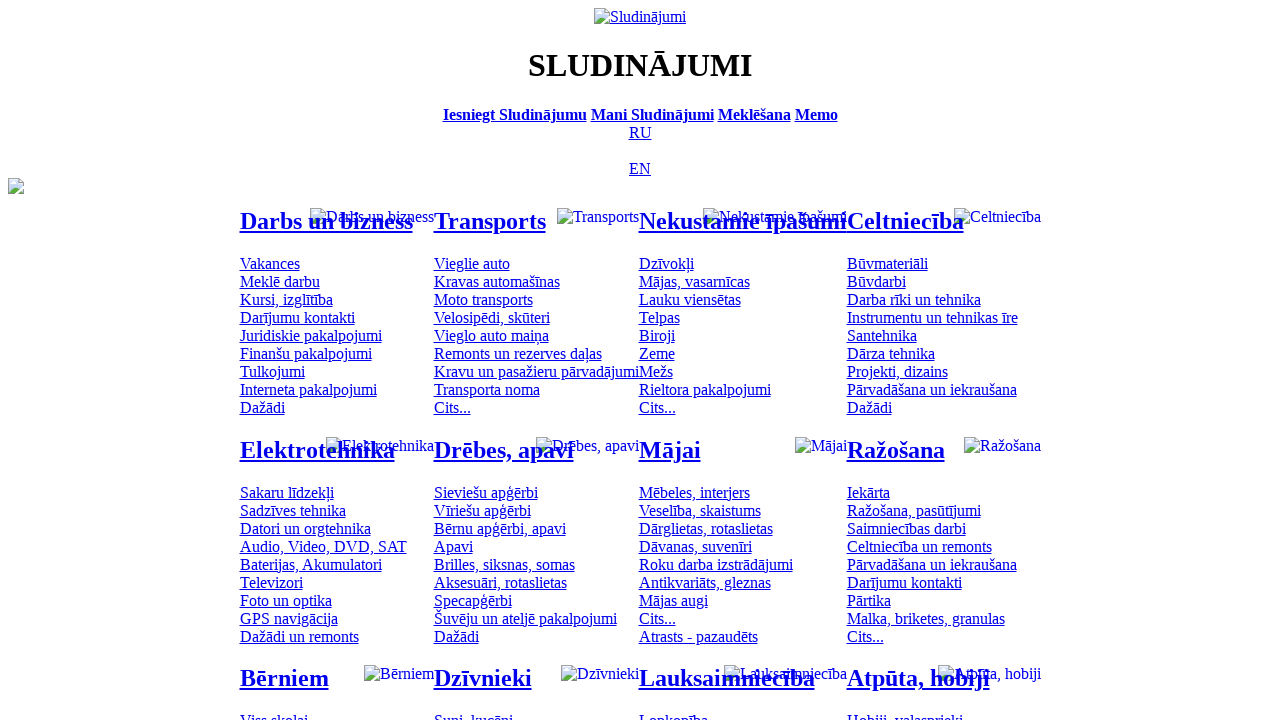

Clicked on the cars category (Vieglie auto) at (472, 263) on #mtd_97
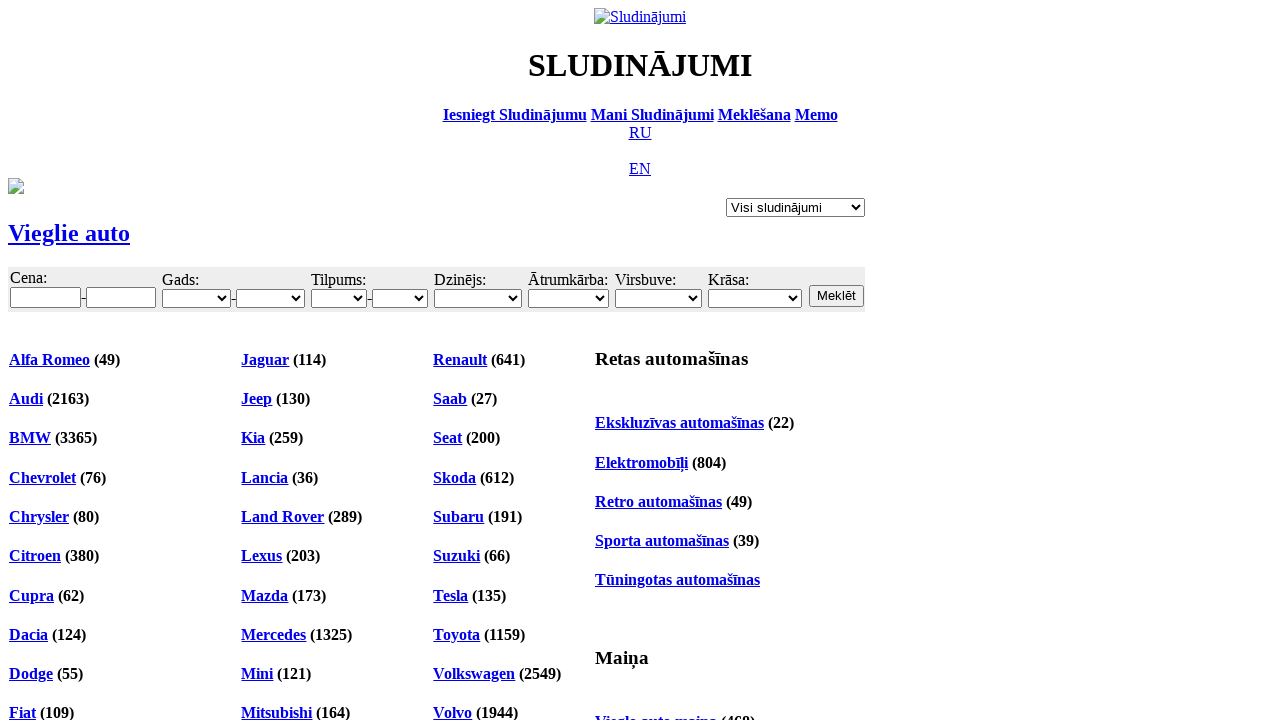

Waited for Ford brand to appear on page
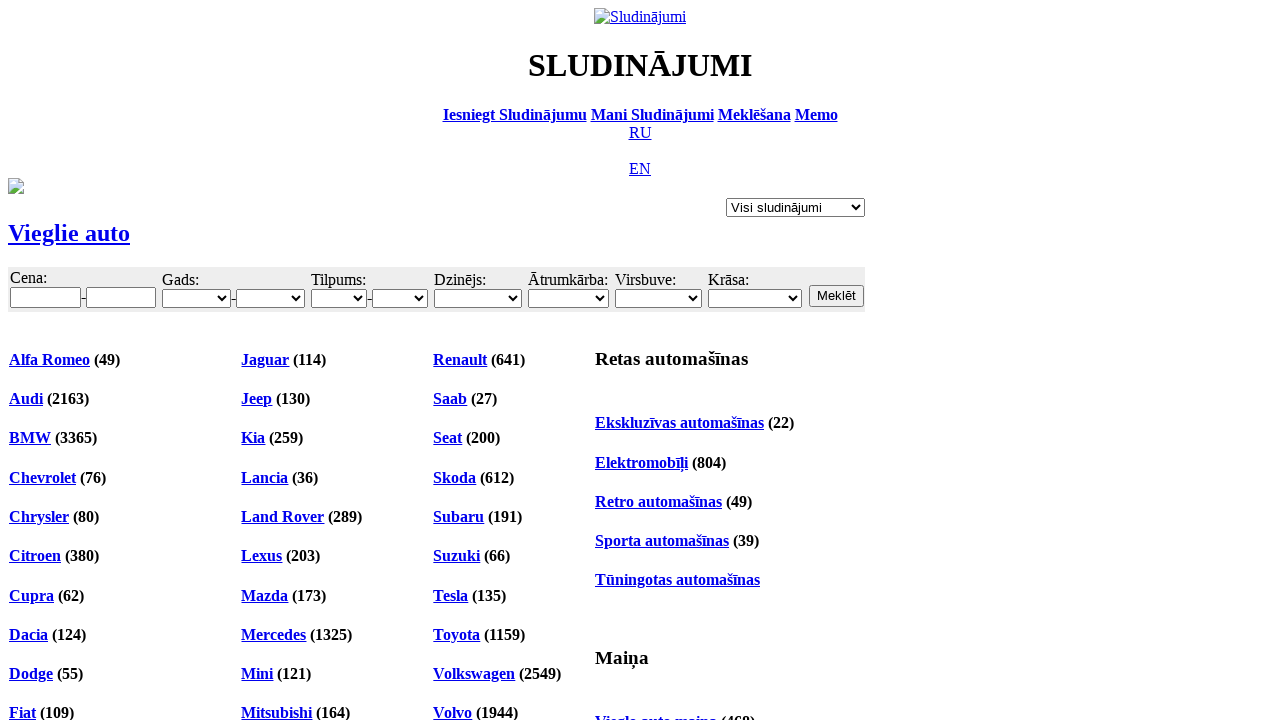

Clicked on Ford brand to view Ford car listings at (26, 360) on text=Ford
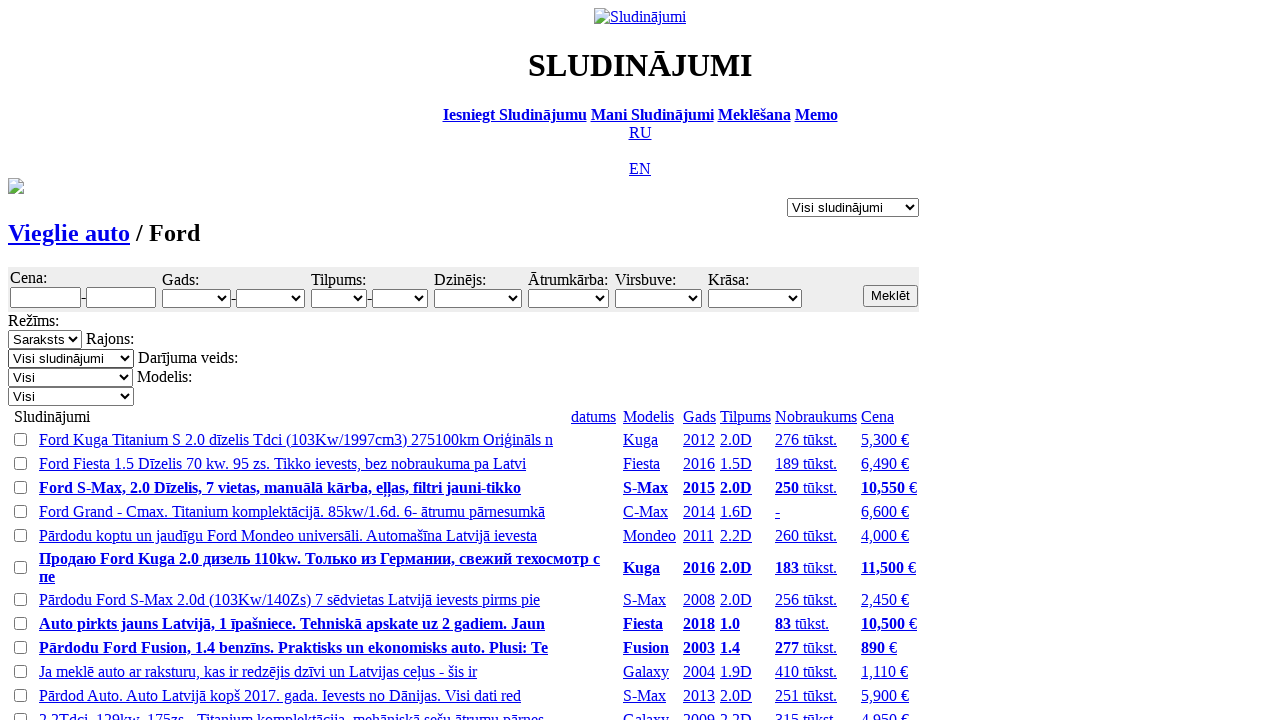

Ford car listings loaded successfully
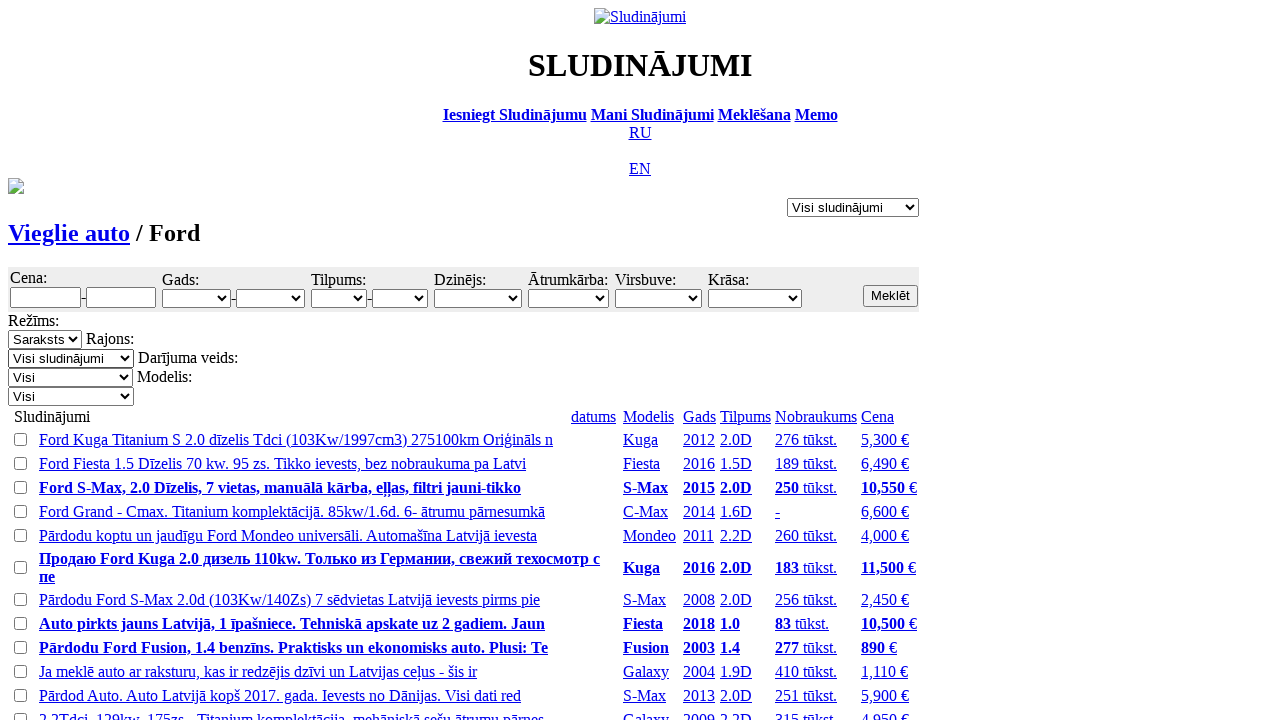

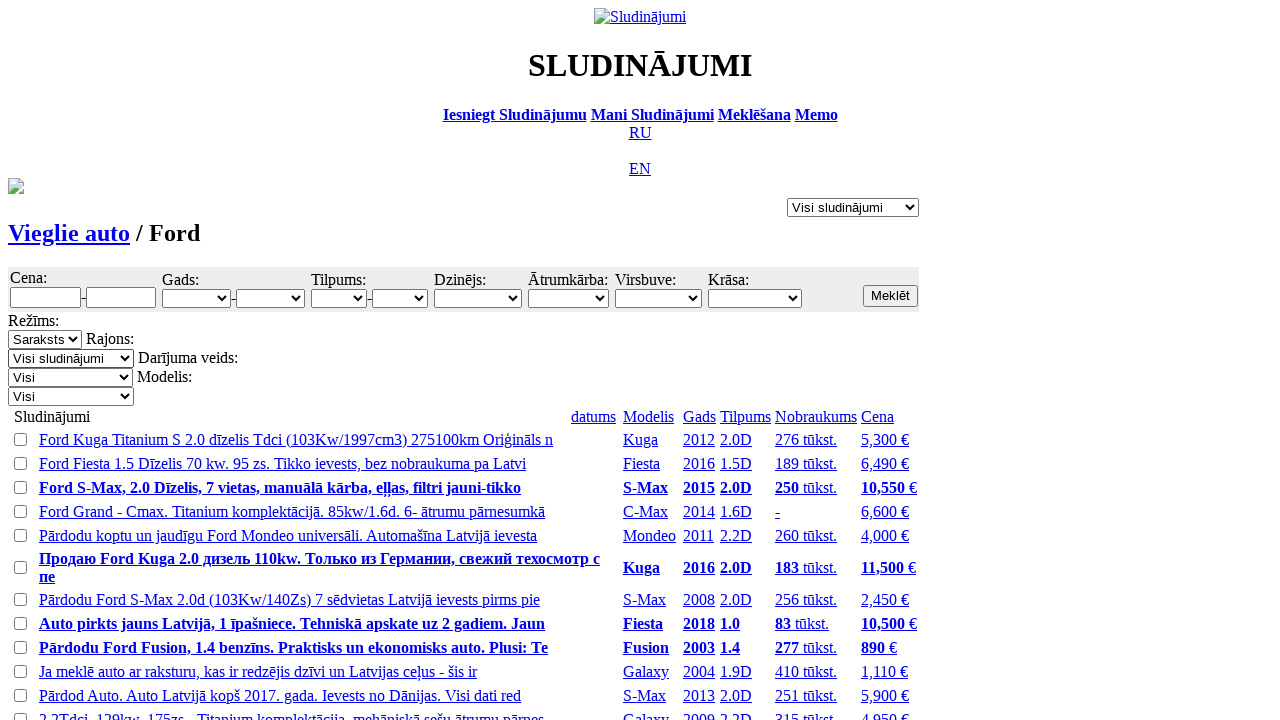